Tests drag and drop functionality by dragging a draggable element and dropping it onto a droppable target element

Starting URL: https://jqueryui.com/resources/demos/droppable/default.html

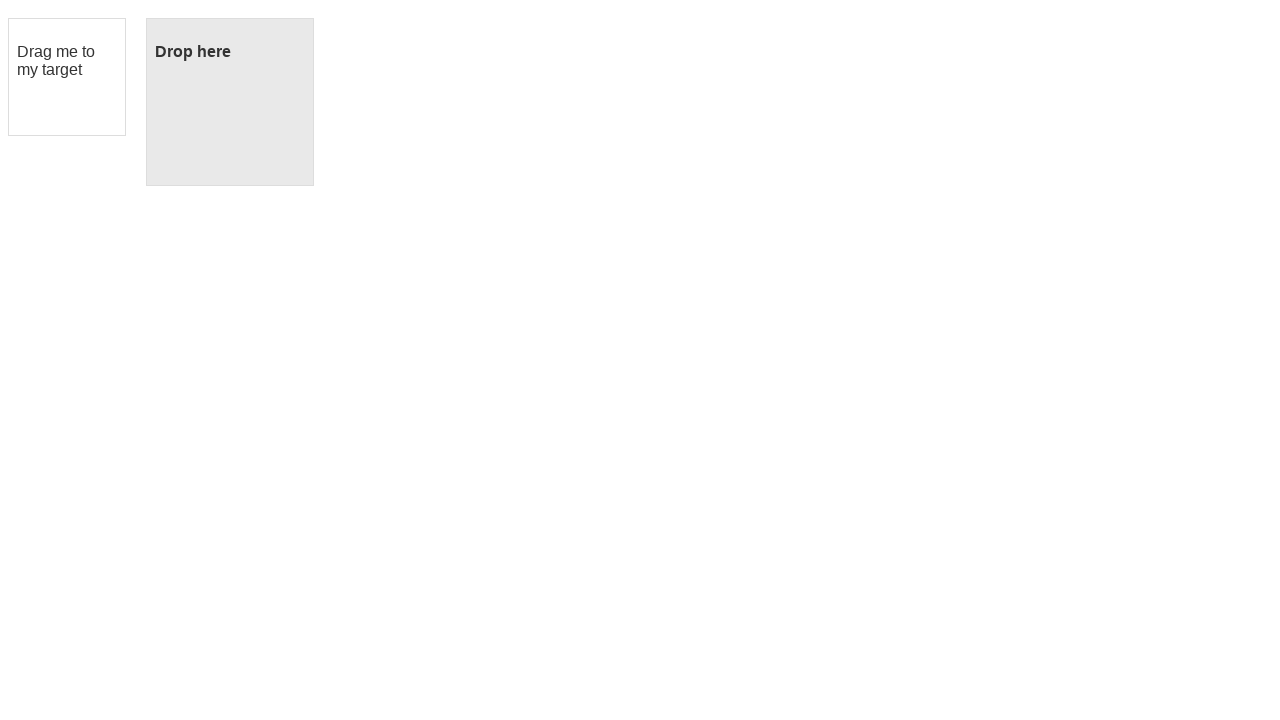

Located draggable element with id 'draggable'
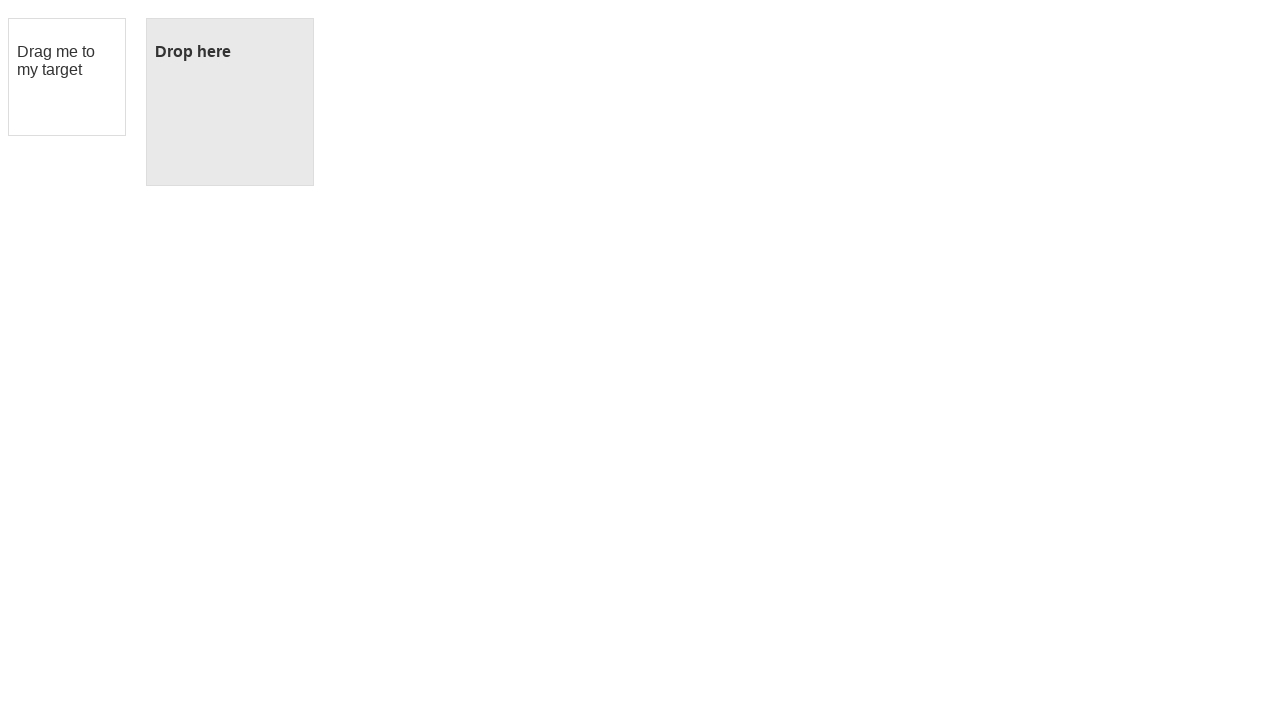

Located droppable element with id 'droppable'
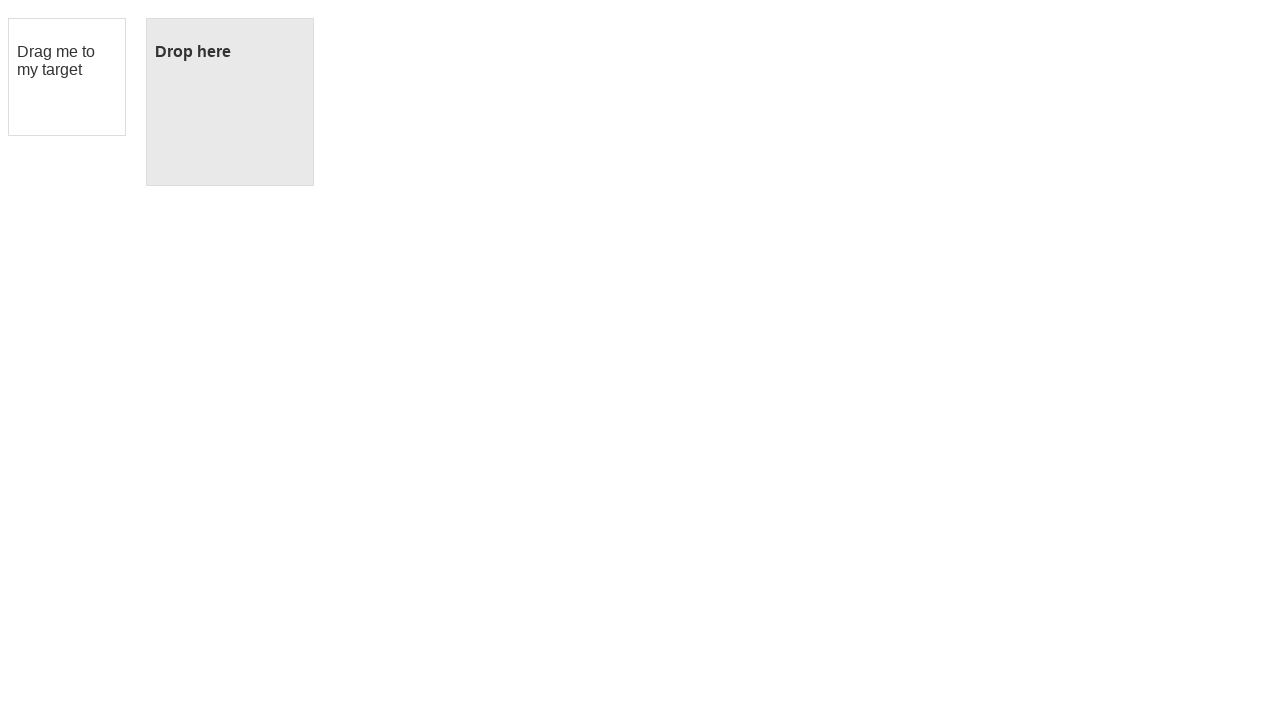

Dragged draggable element onto droppable target at (230, 102)
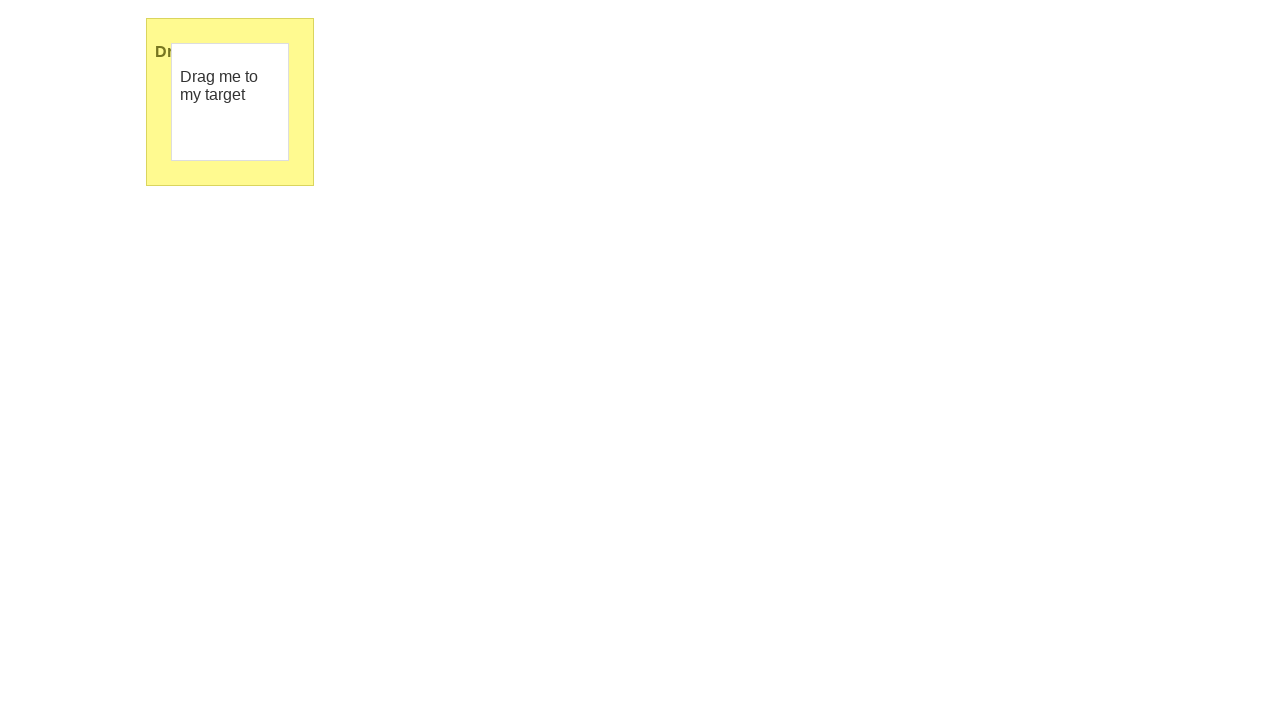

Waited 500ms for drag and drop action to complete
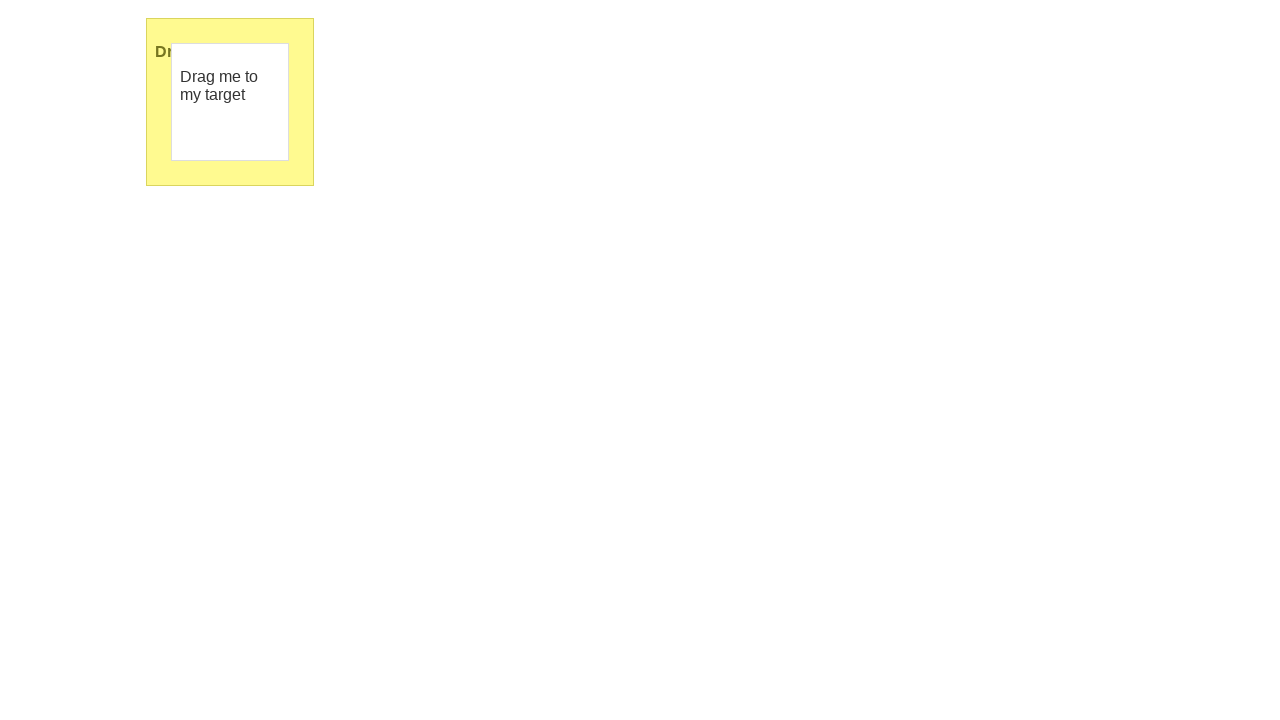

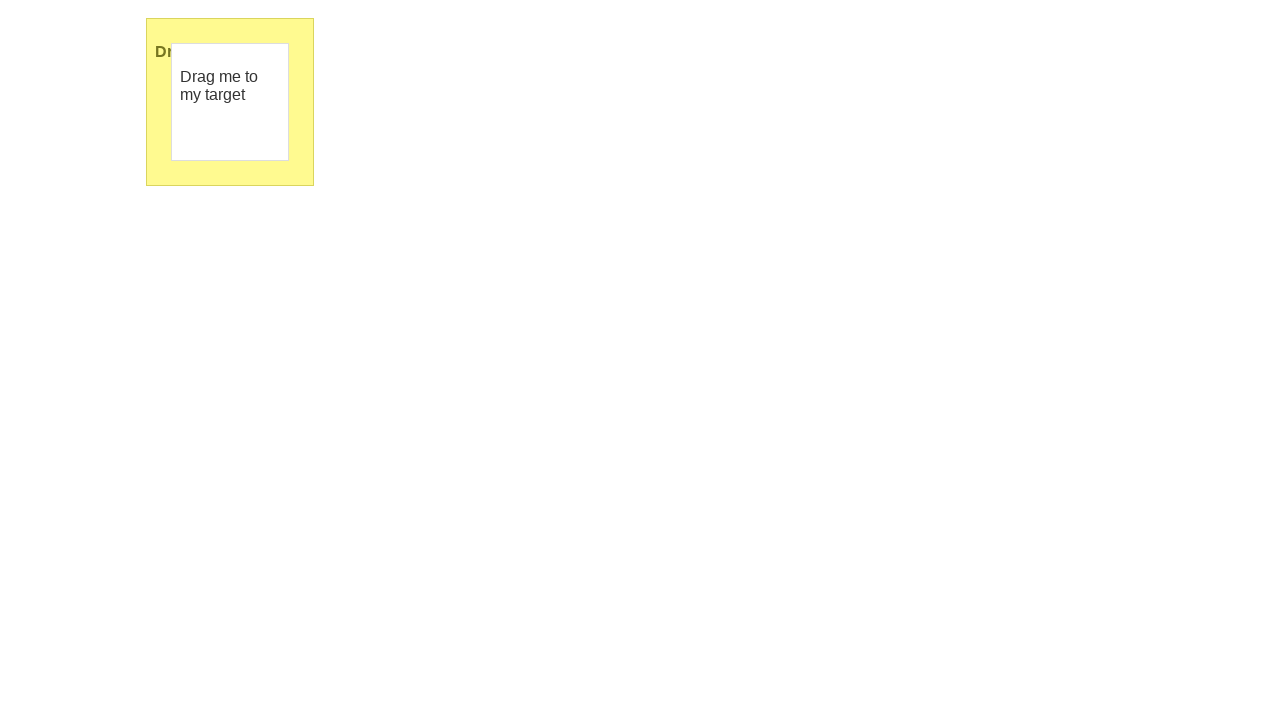